Tests keyboard actions including typing with shift modifier for uppercase text, selecting text, and using copy-paste keyboard shortcuts on a text input field.

Starting URL: http://uitestingplayground.com/textinput

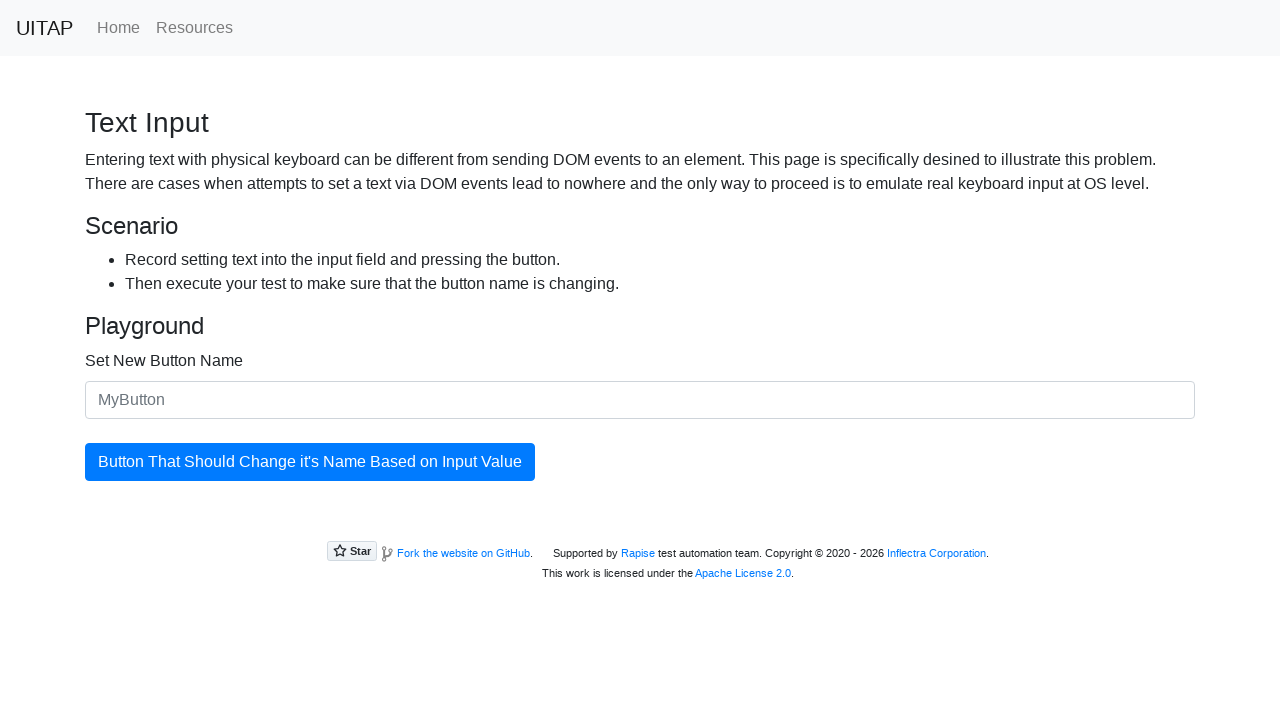

Focused on text input field on #newButtonName
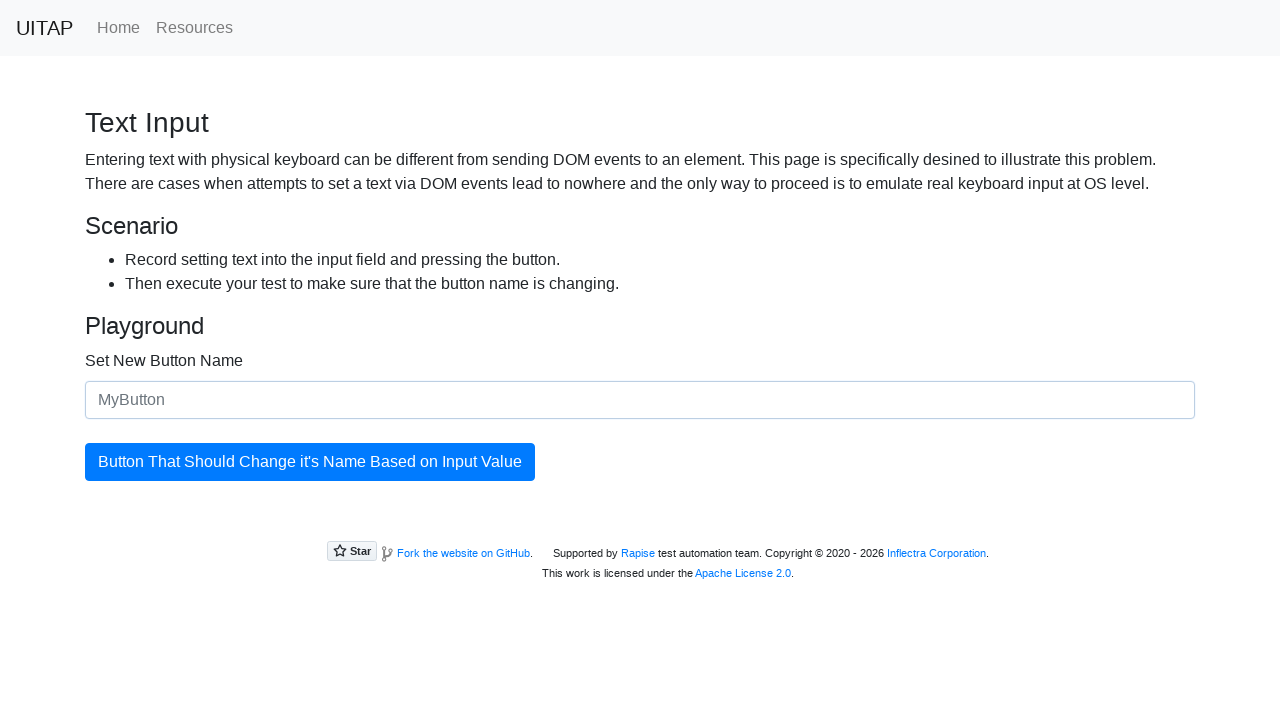

Pressed Shift key down
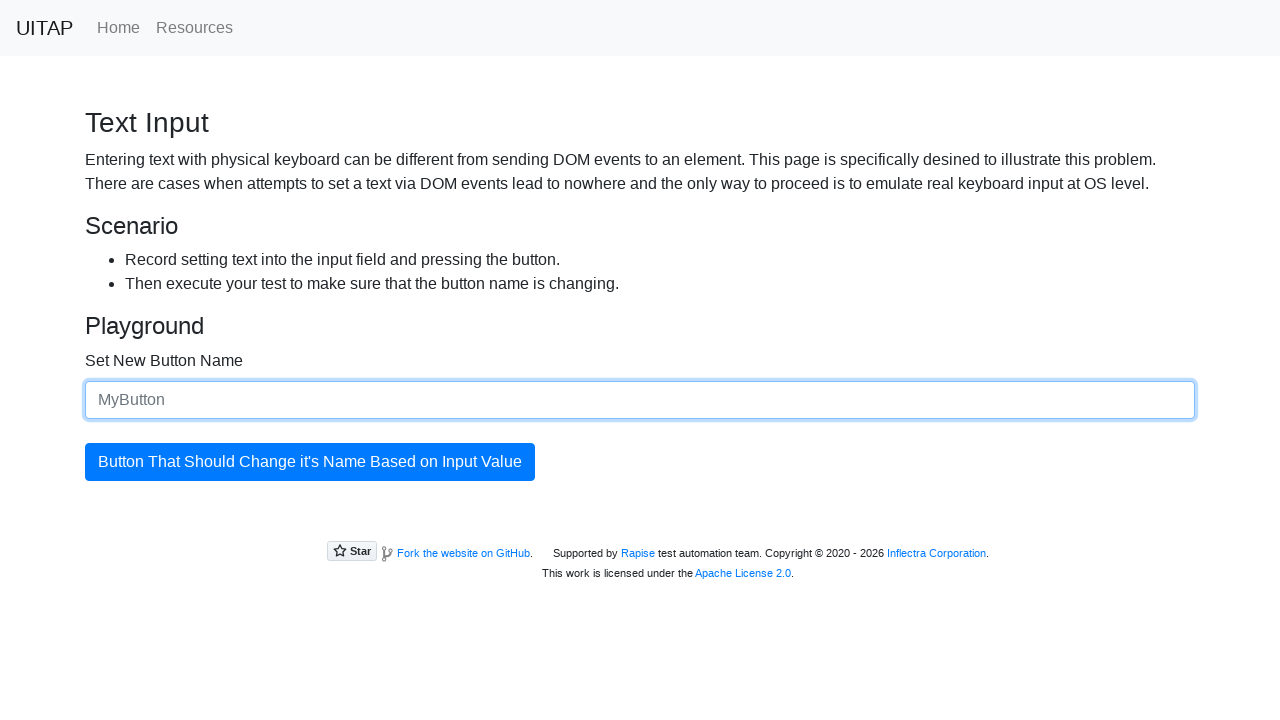

Typed 'merion' with Shift held down to produce uppercase 'MERION'
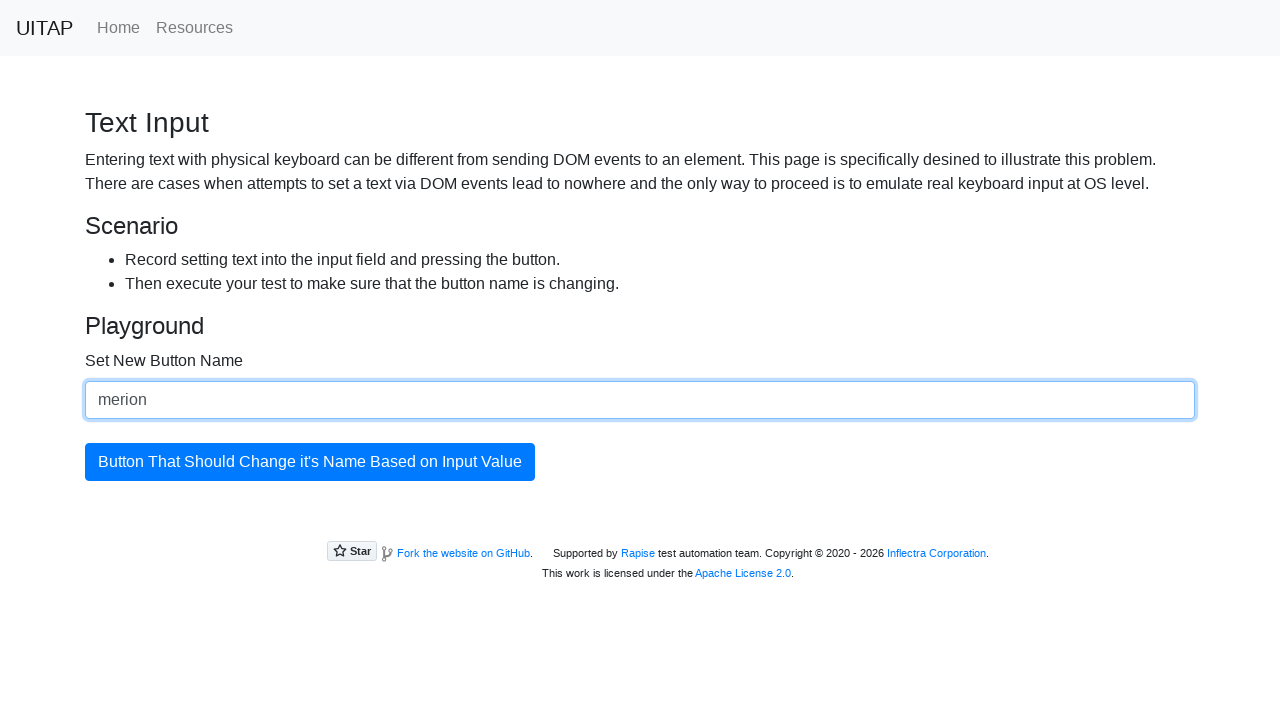

Released Shift key
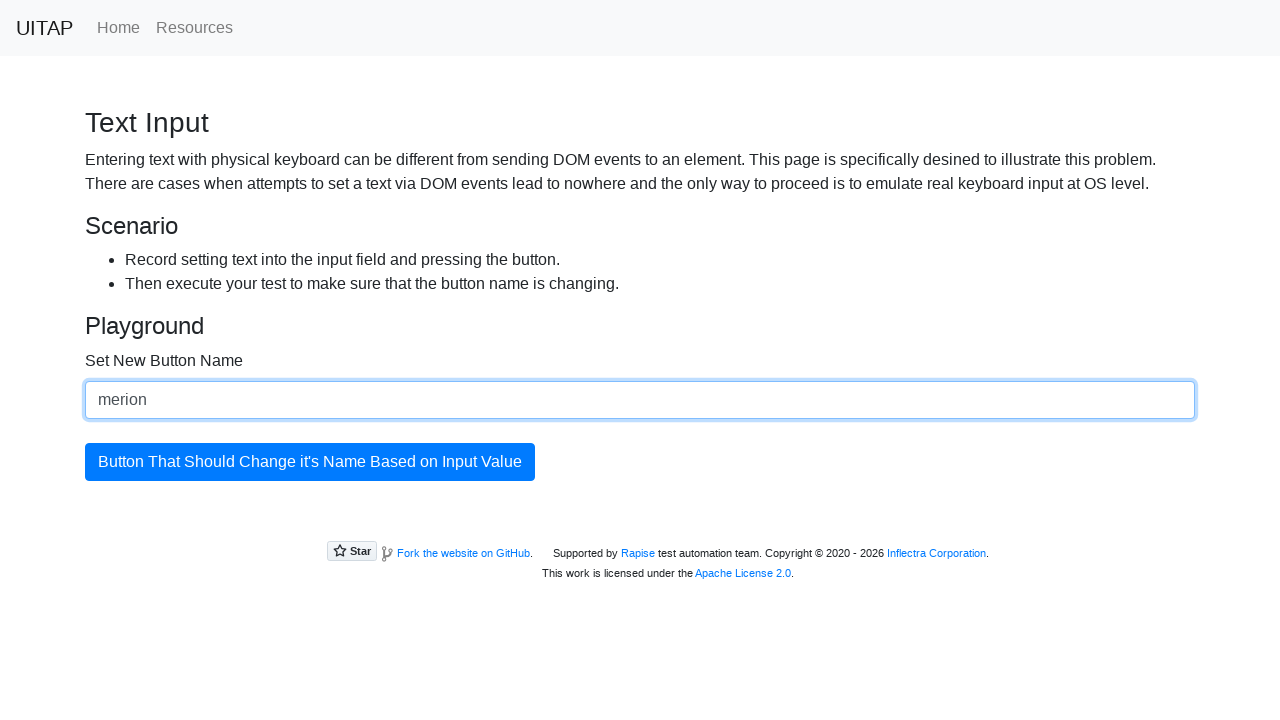

Waited 1 second for visibility
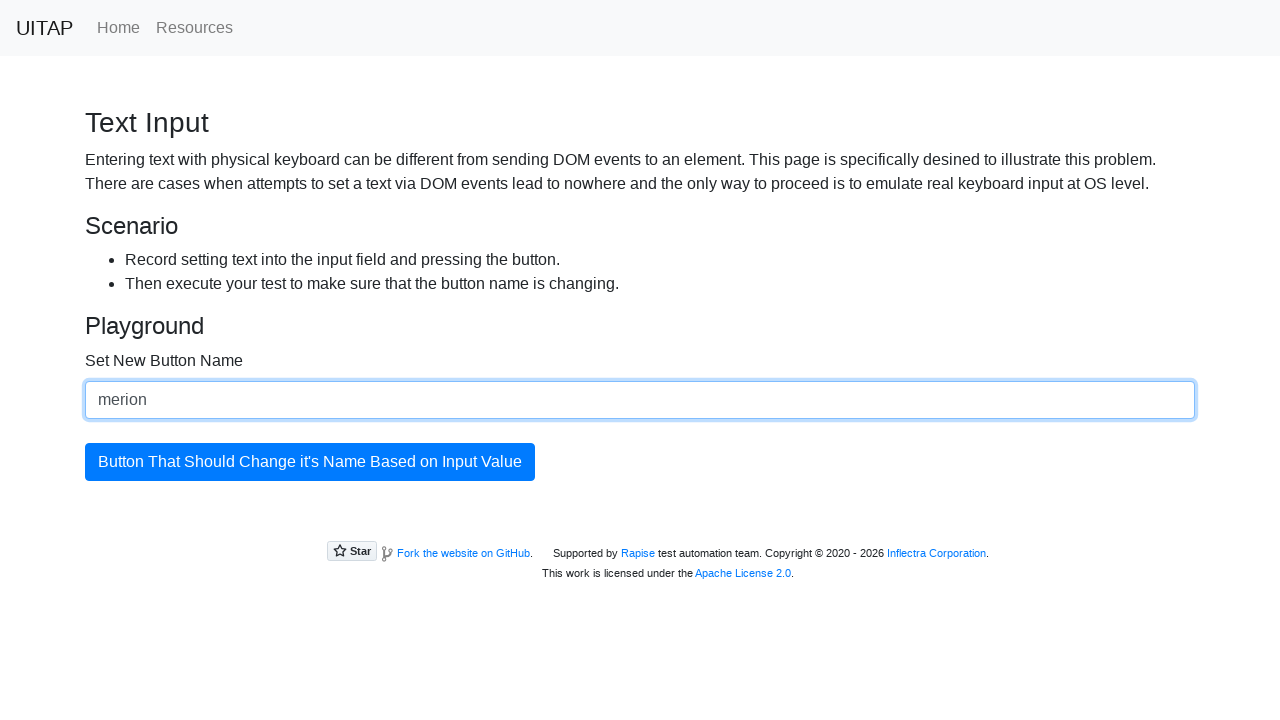

Pressed Shift key down to start selection
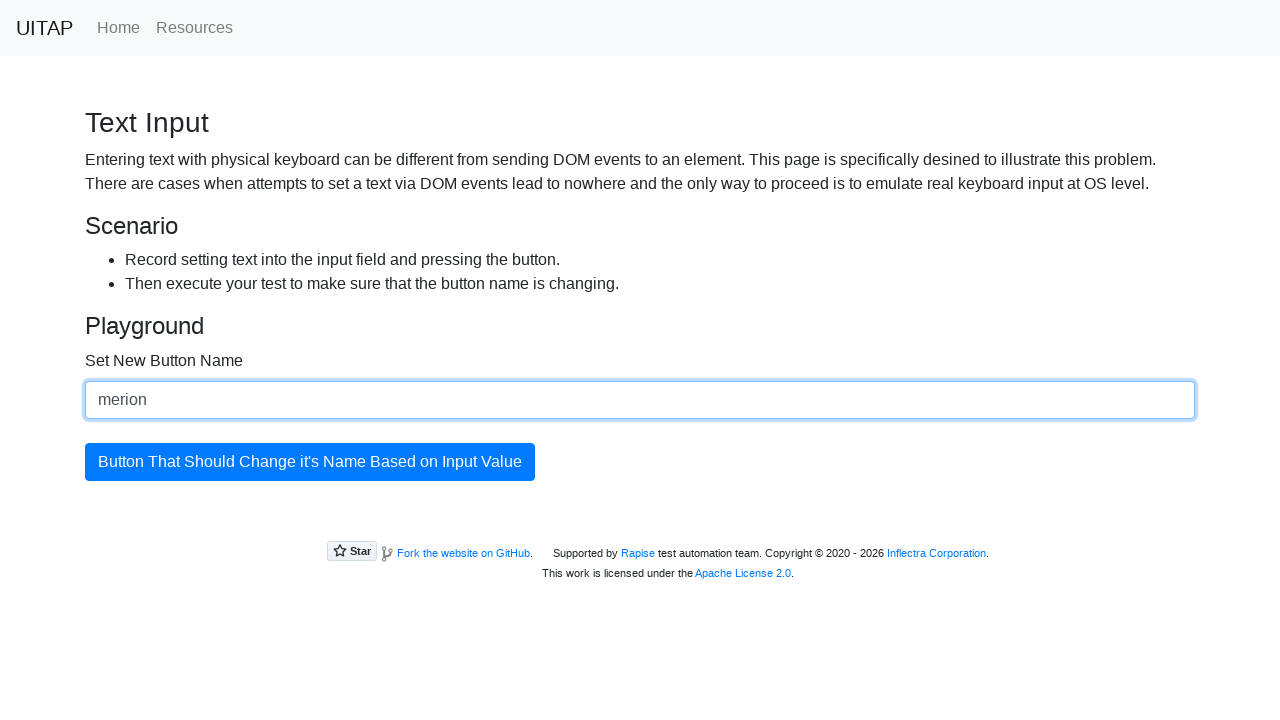

Pressed ArrowUp to select text to beginning of field
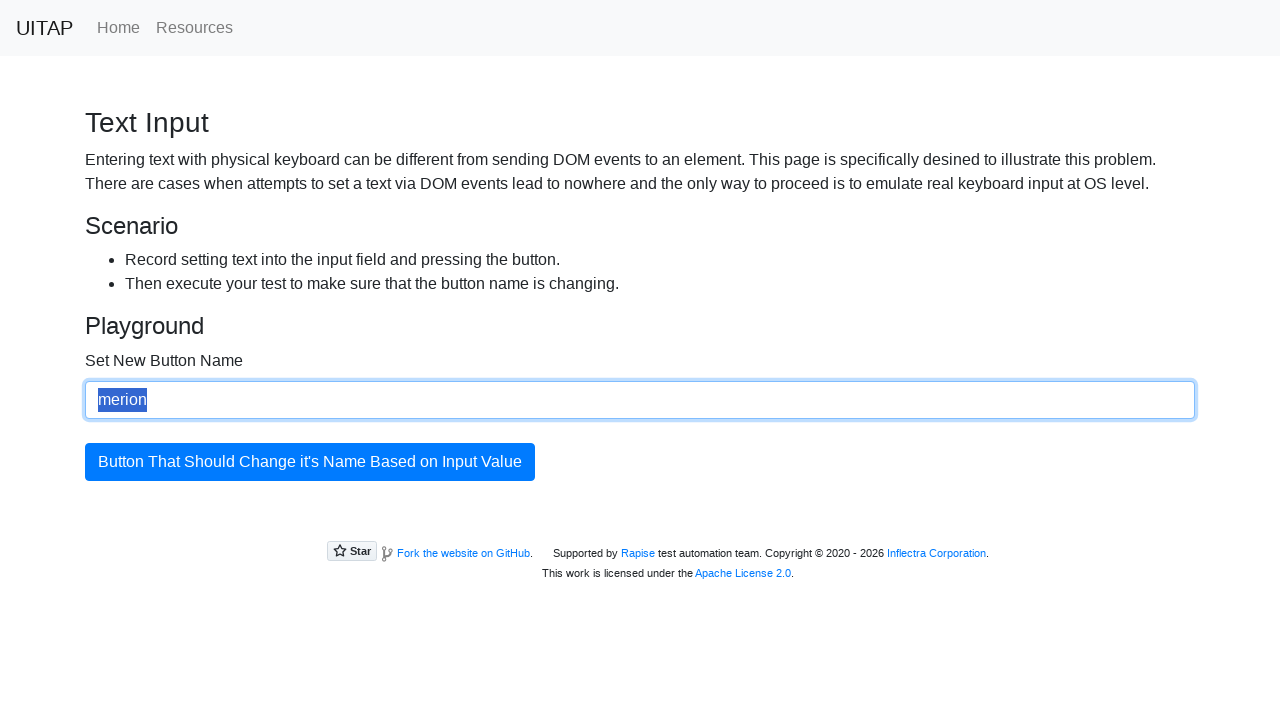

Released Shift key to complete text selection
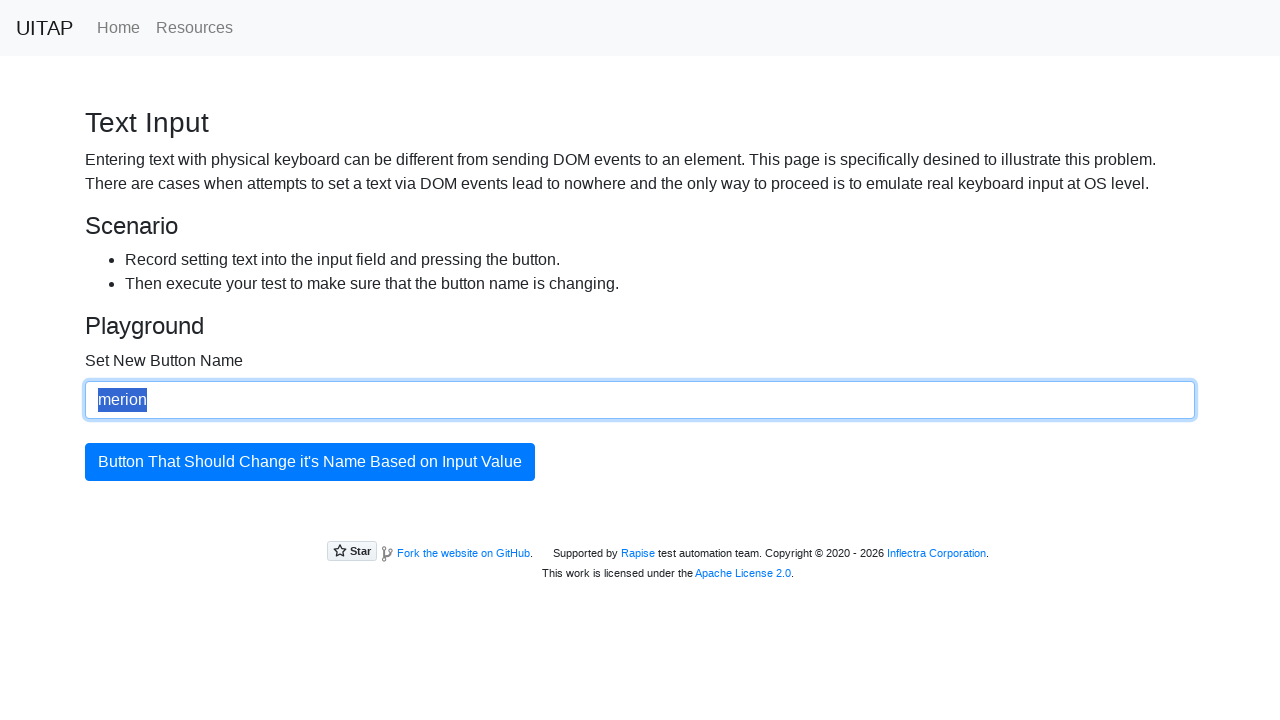

Copied selected text using Ctrl+C
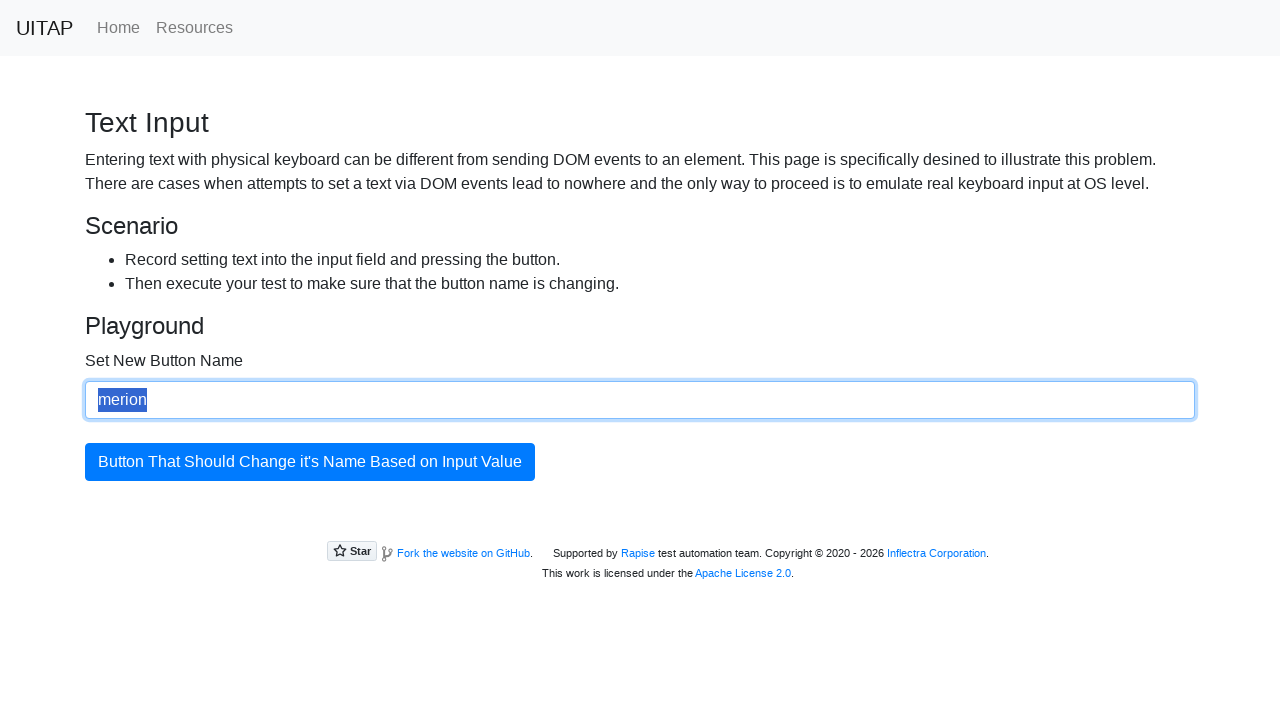

Waited 1 second after copy operation
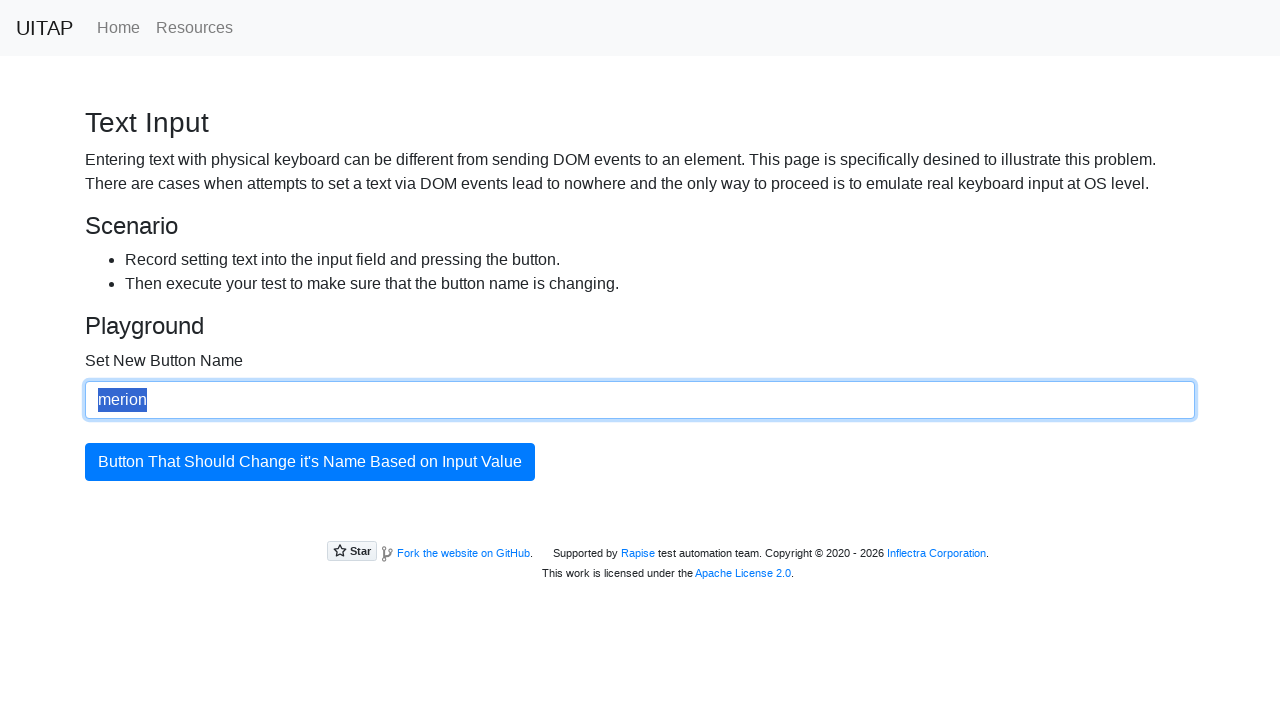

Pasted text using Ctrl+V (first paste)
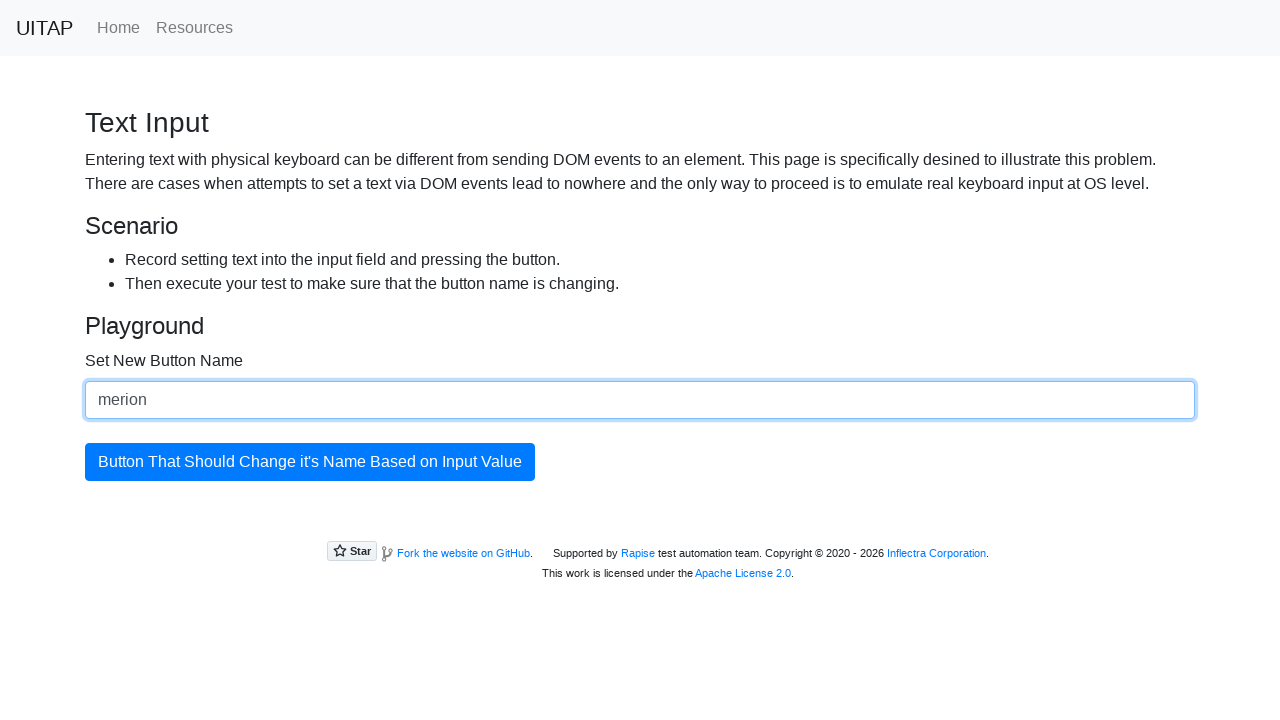

Pasted text using Ctrl+V (second paste)
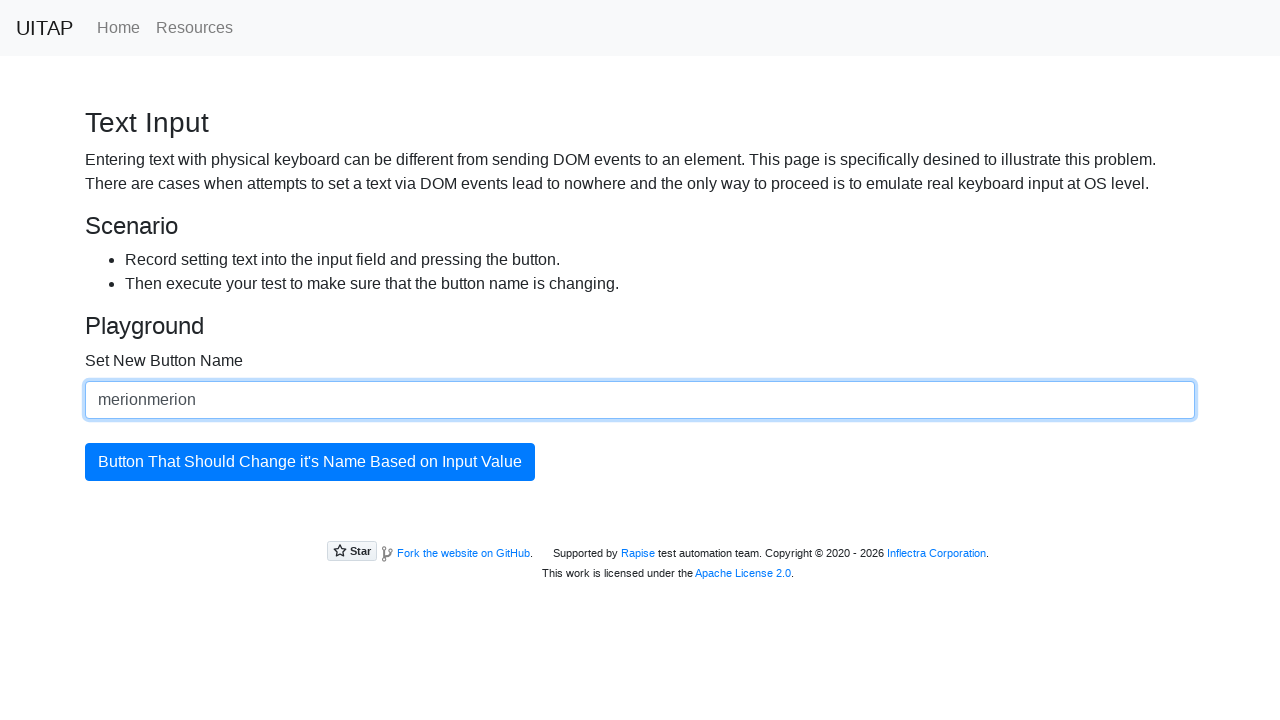

Waited 1 second after second paste
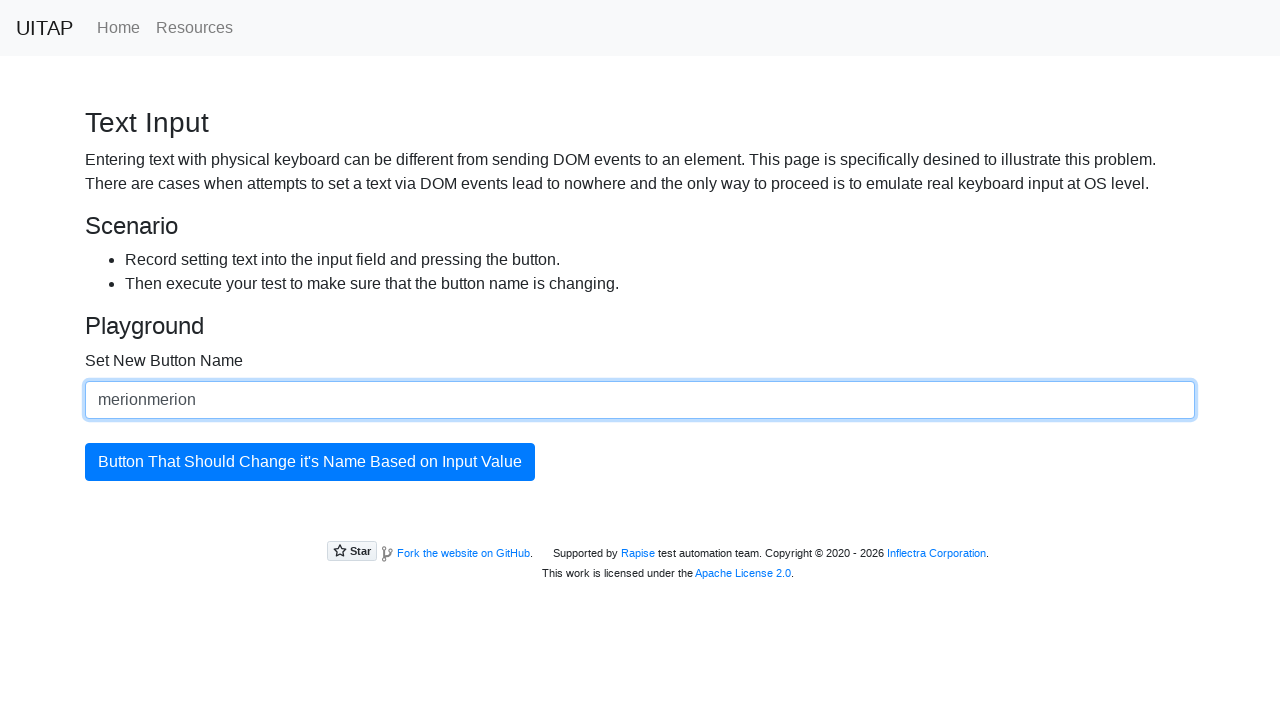

Pasted text using Ctrl+V (third paste)
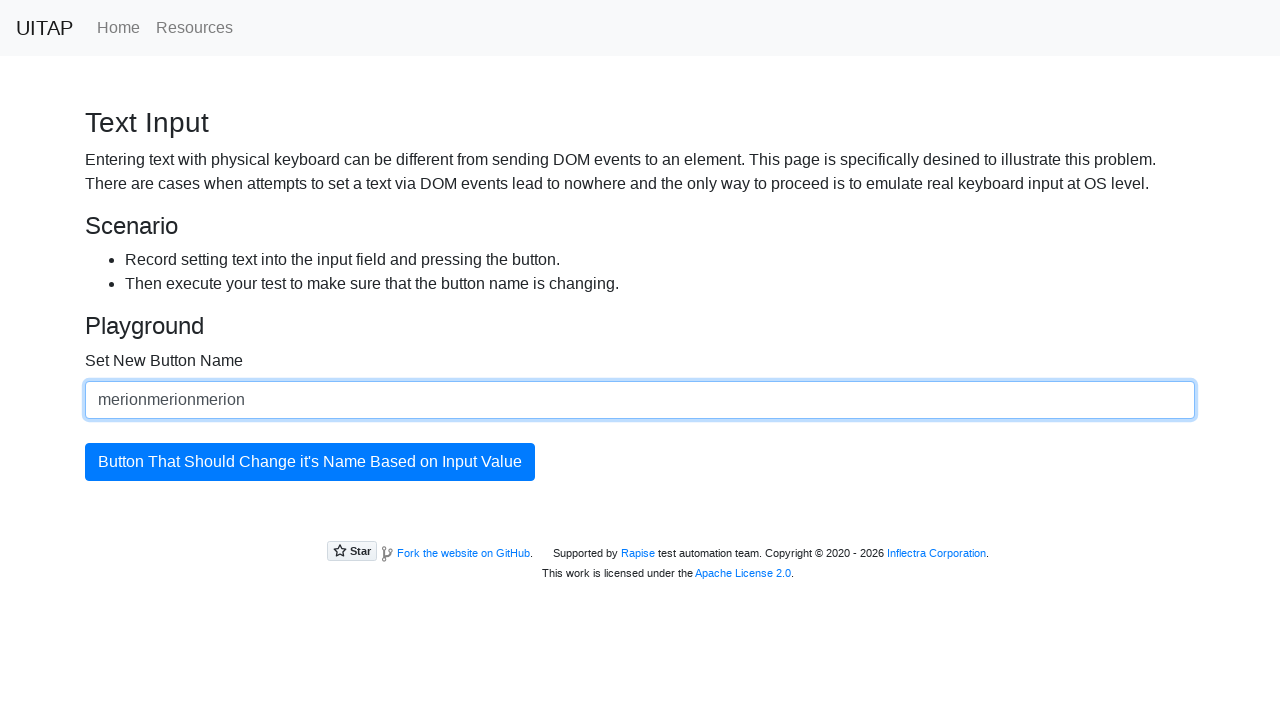

Waited 1 second after third paste
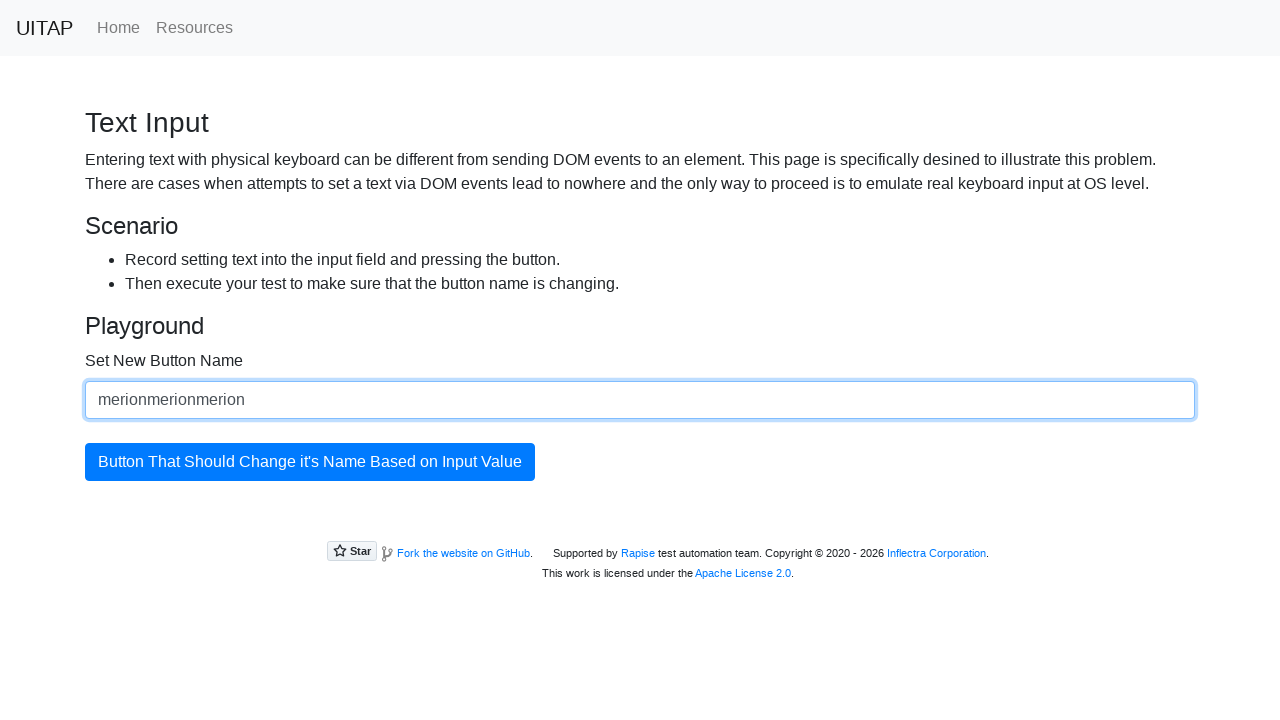

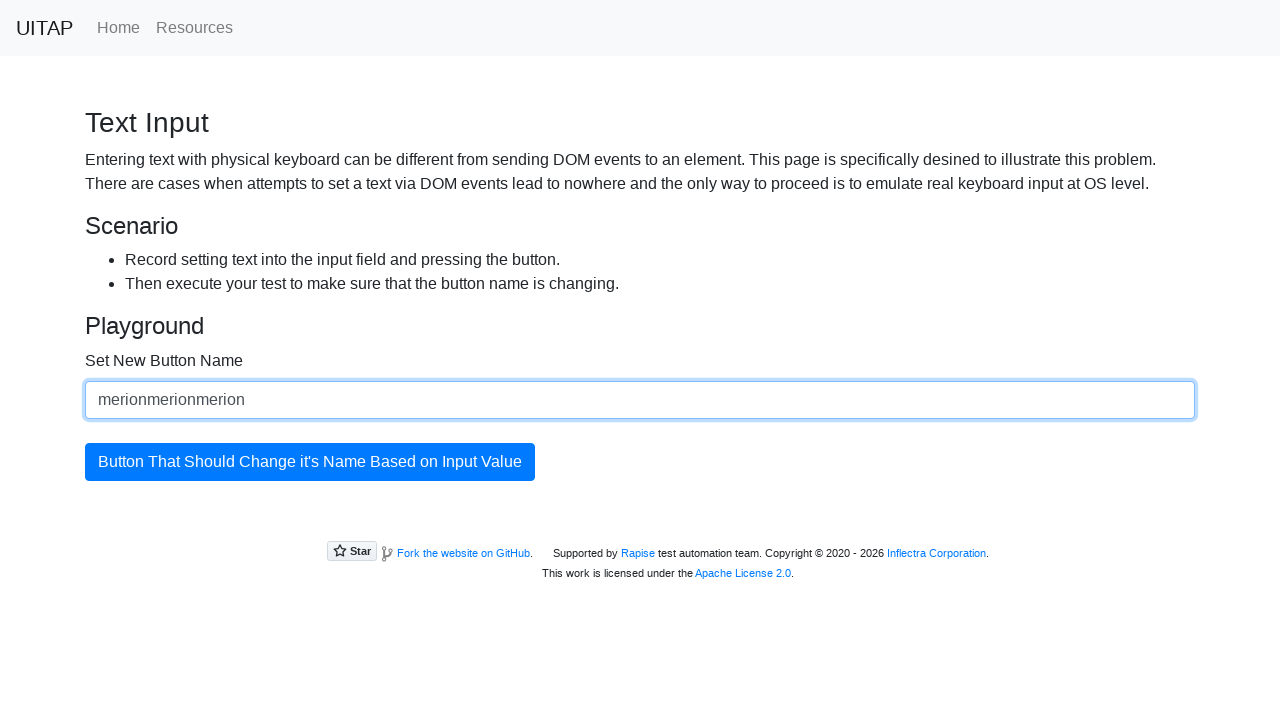